Tests password validation with incorrect character combination

Starting URL: https://testpages.eviltester.com/styled/apps/7charval/simple7charvalidation.html

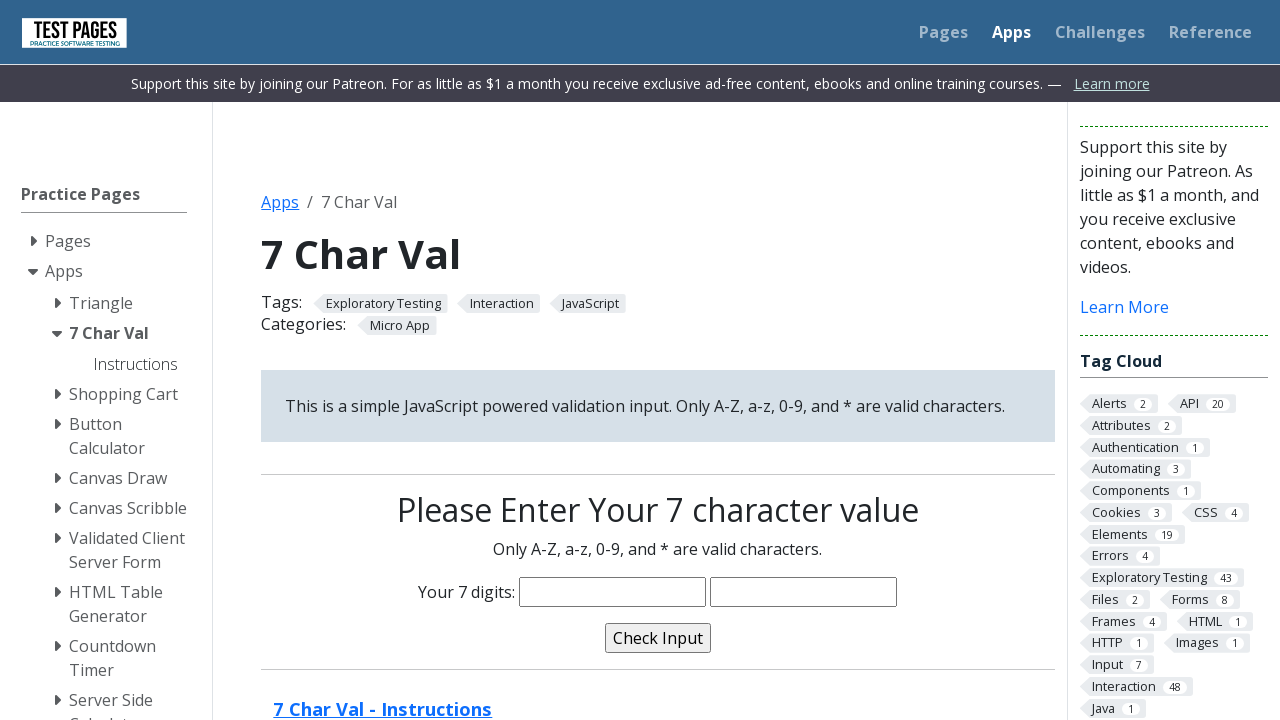

Filled password field with 'rere2@' - testing incorrect character combination on input[name='characters']
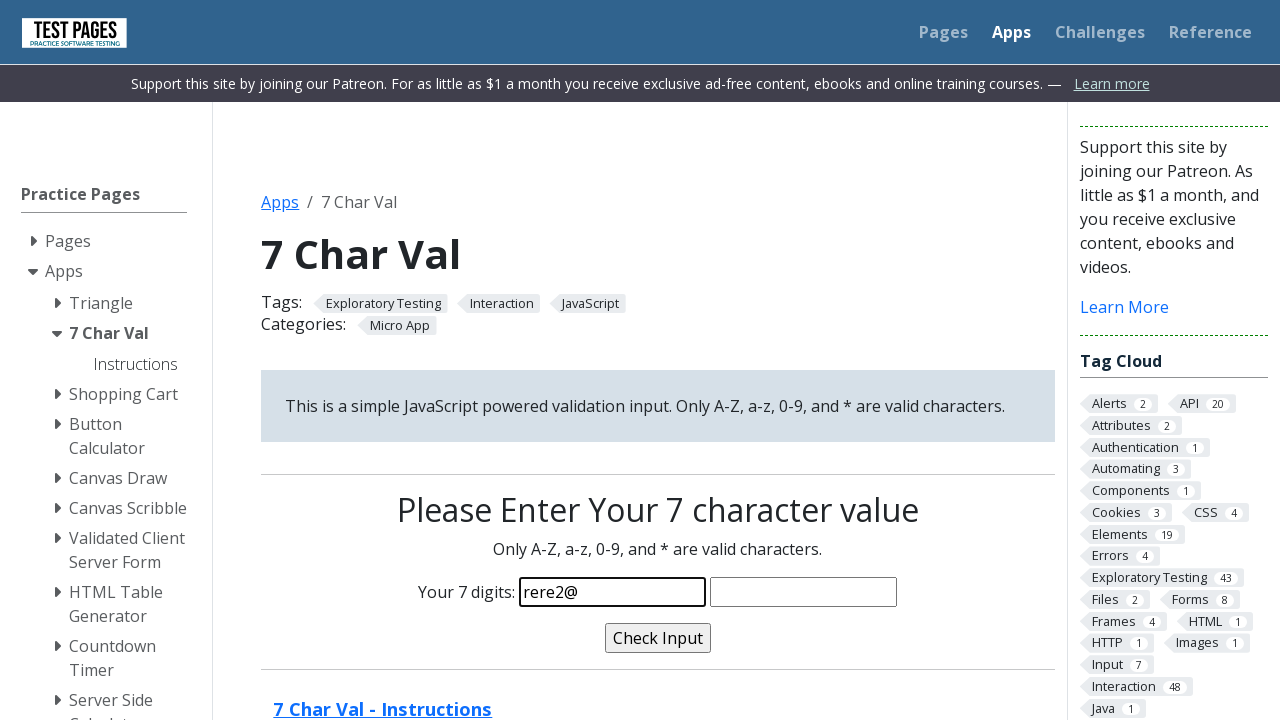

Clicked validate button to check password at (658, 638) on input[name='validate']
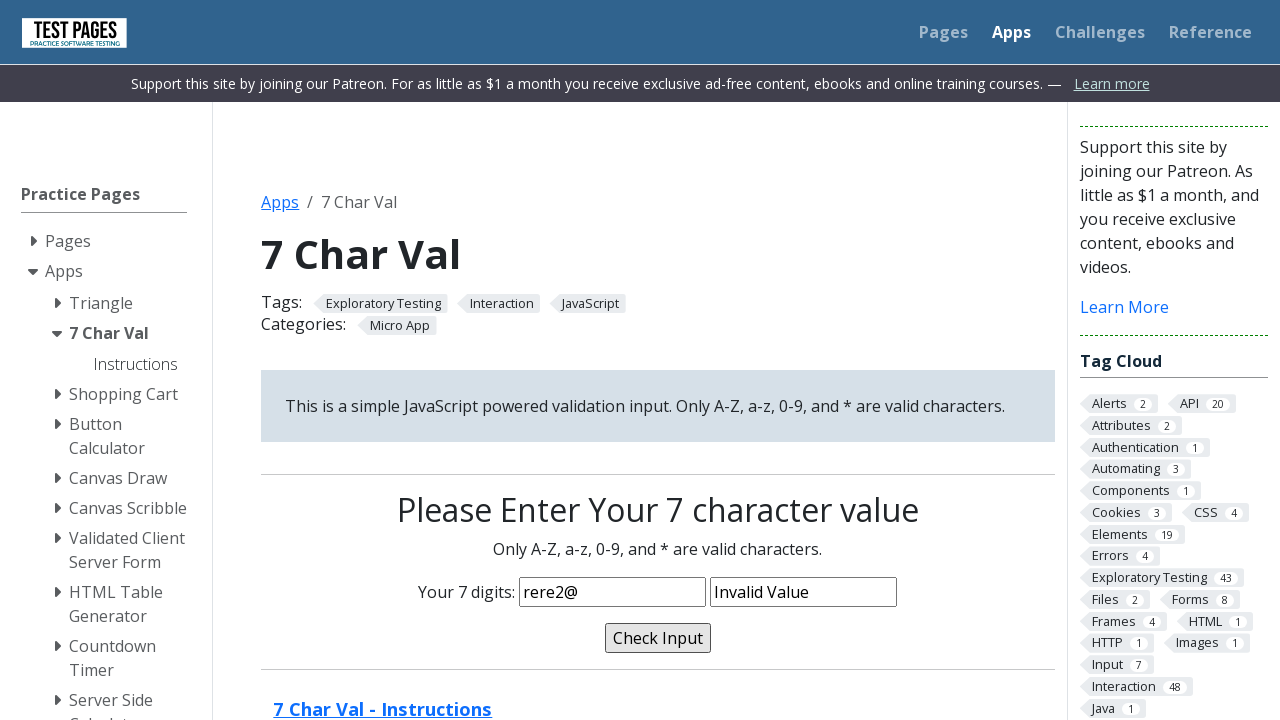

Validation message appeared
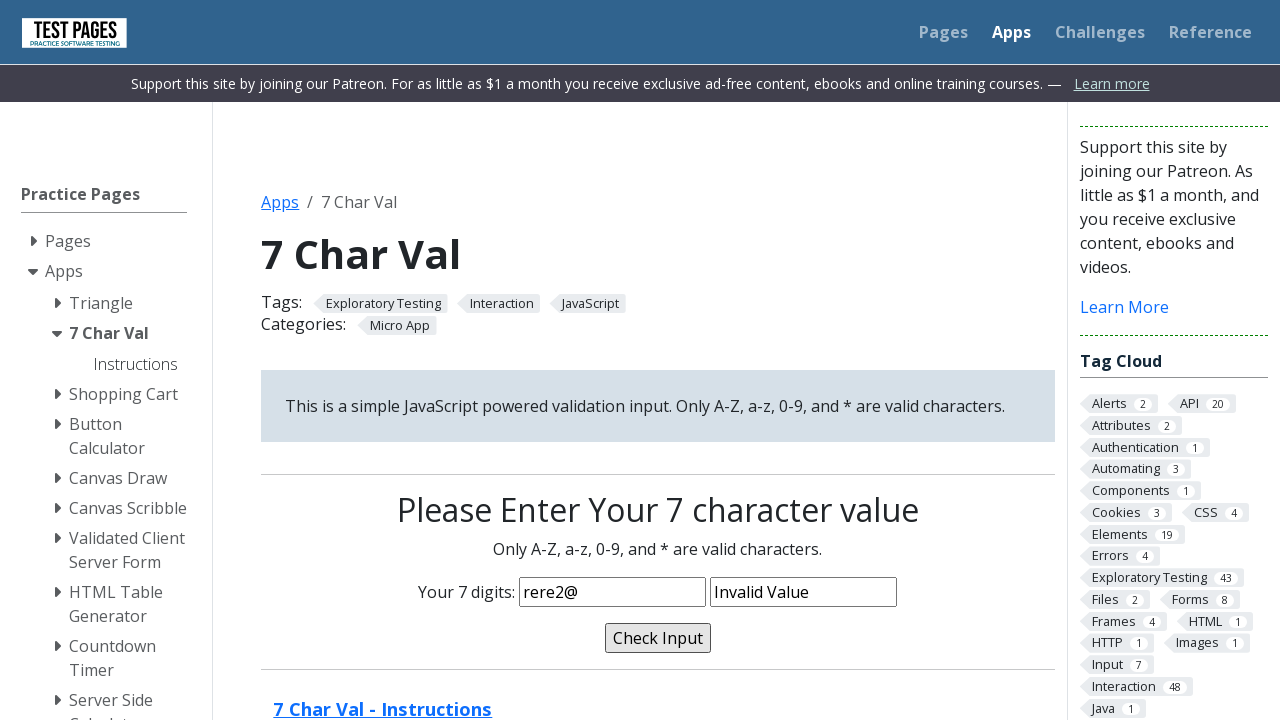

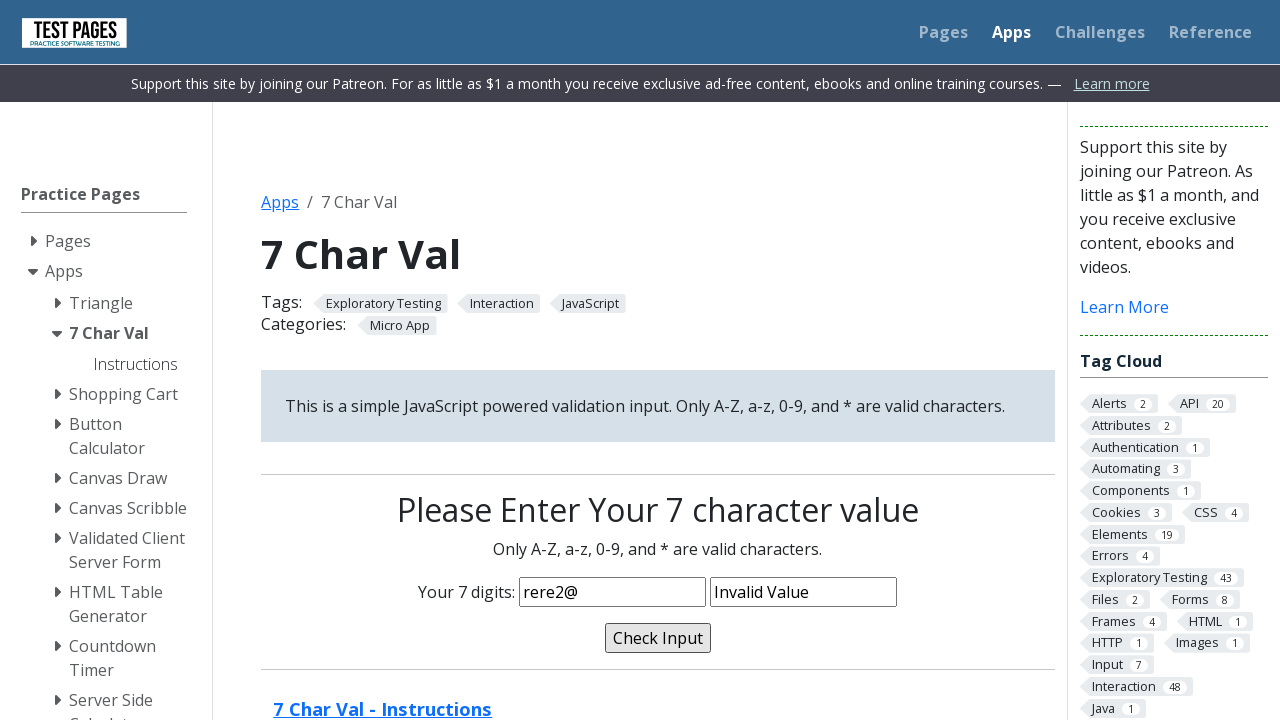